Tests infinite scroll page by scrolling down 750 pixels 10 times using JavaScript executor

Starting URL: https://practice.cydeo.com/infinite_scroll

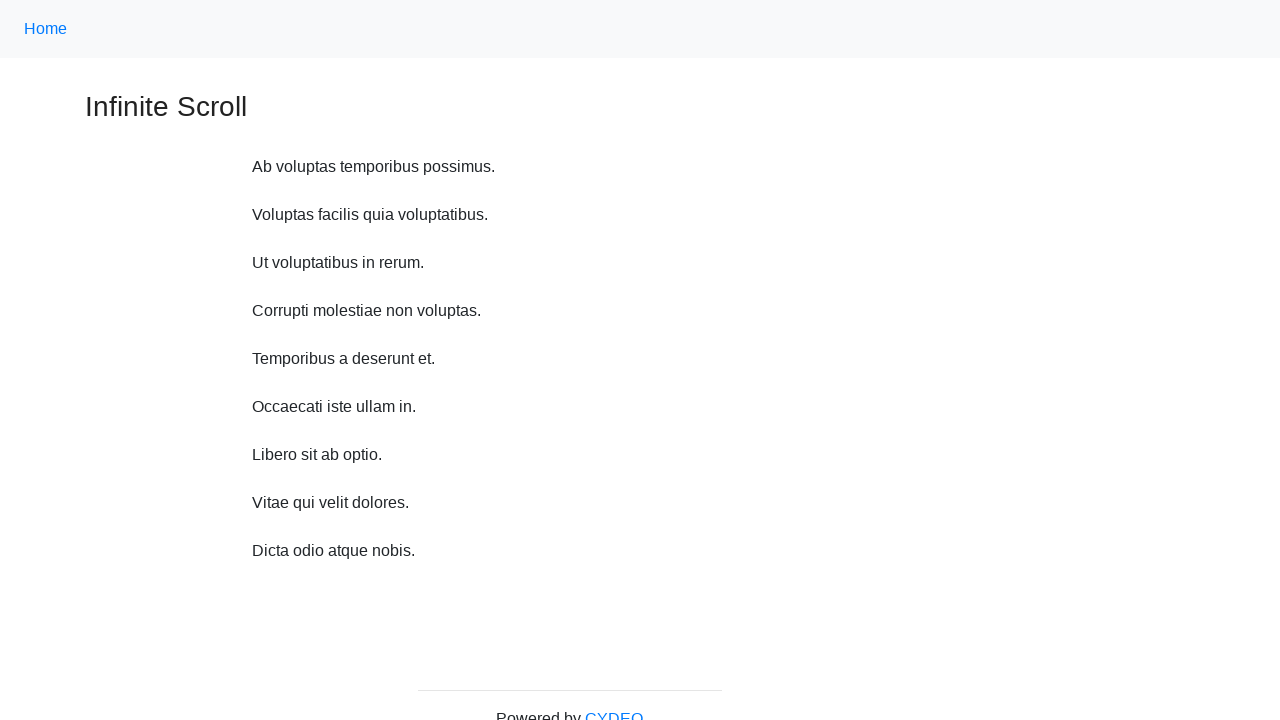

Scrolled down 750 pixels (iteration 1/10)
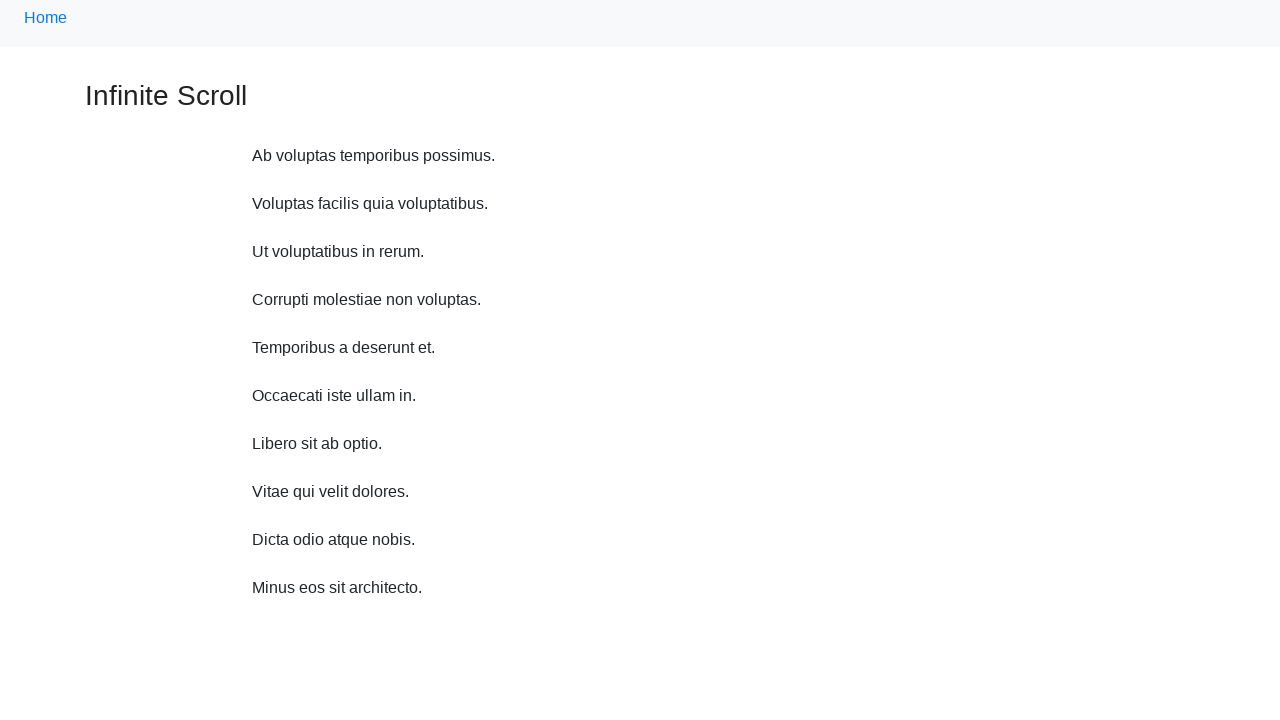

Waited 100ms after scroll (iteration 1/10)
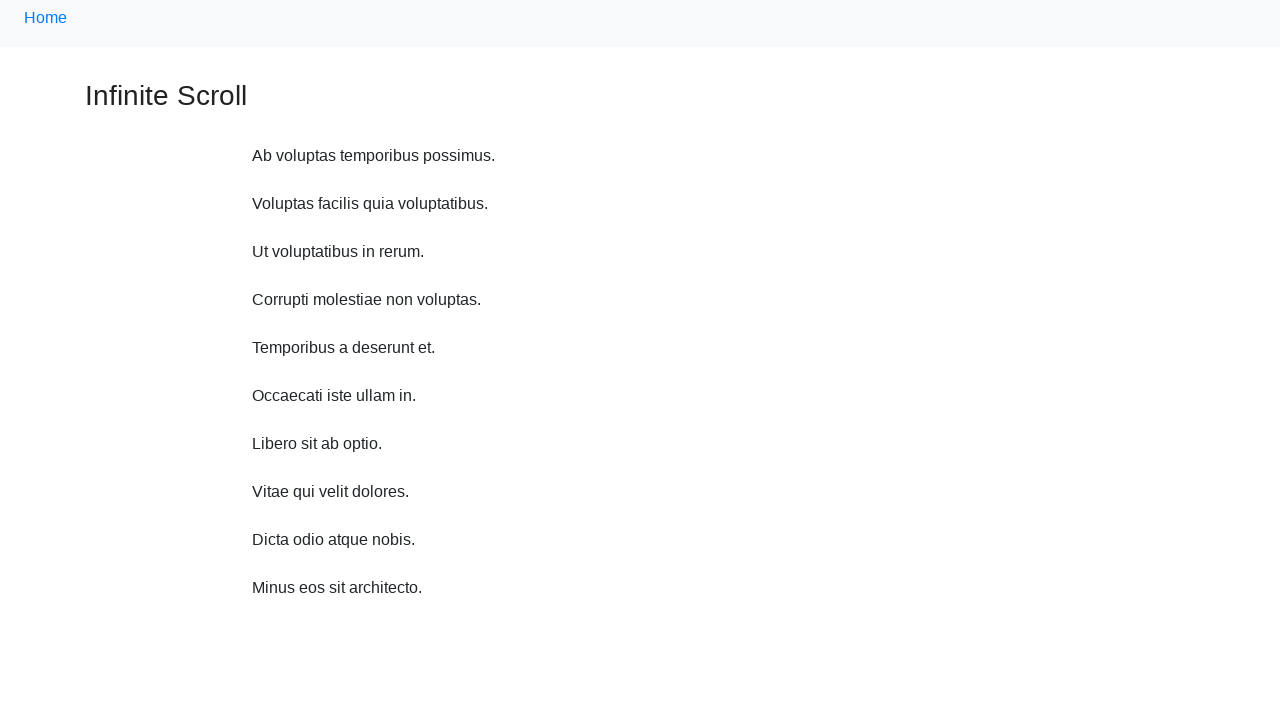

Scrolled down 750 pixels (iteration 2/10)
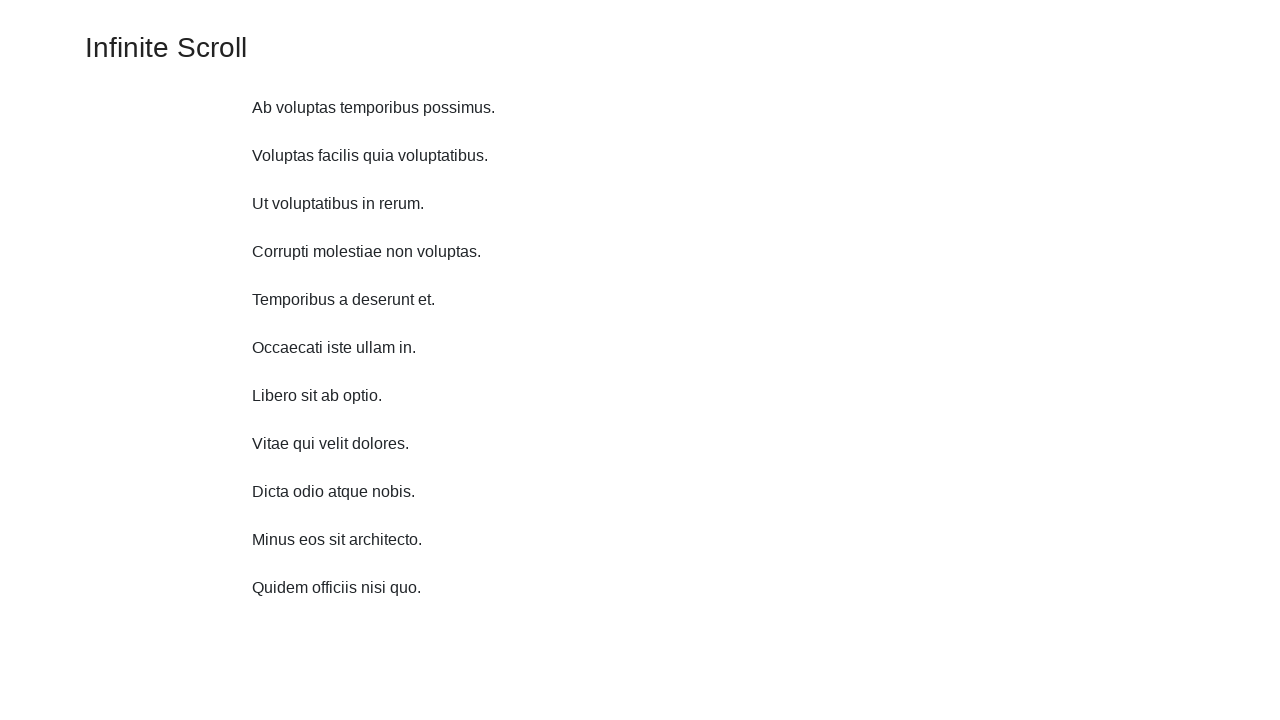

Waited 100ms after scroll (iteration 2/10)
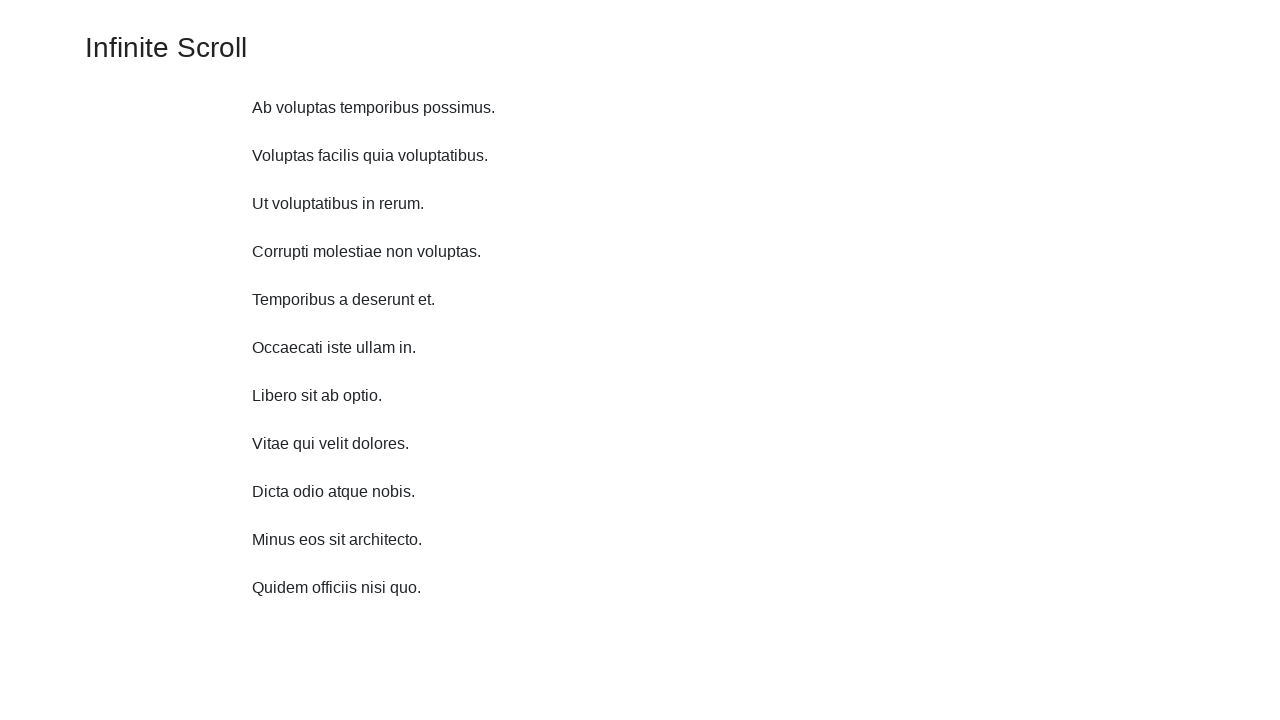

Scrolled down 750 pixels (iteration 3/10)
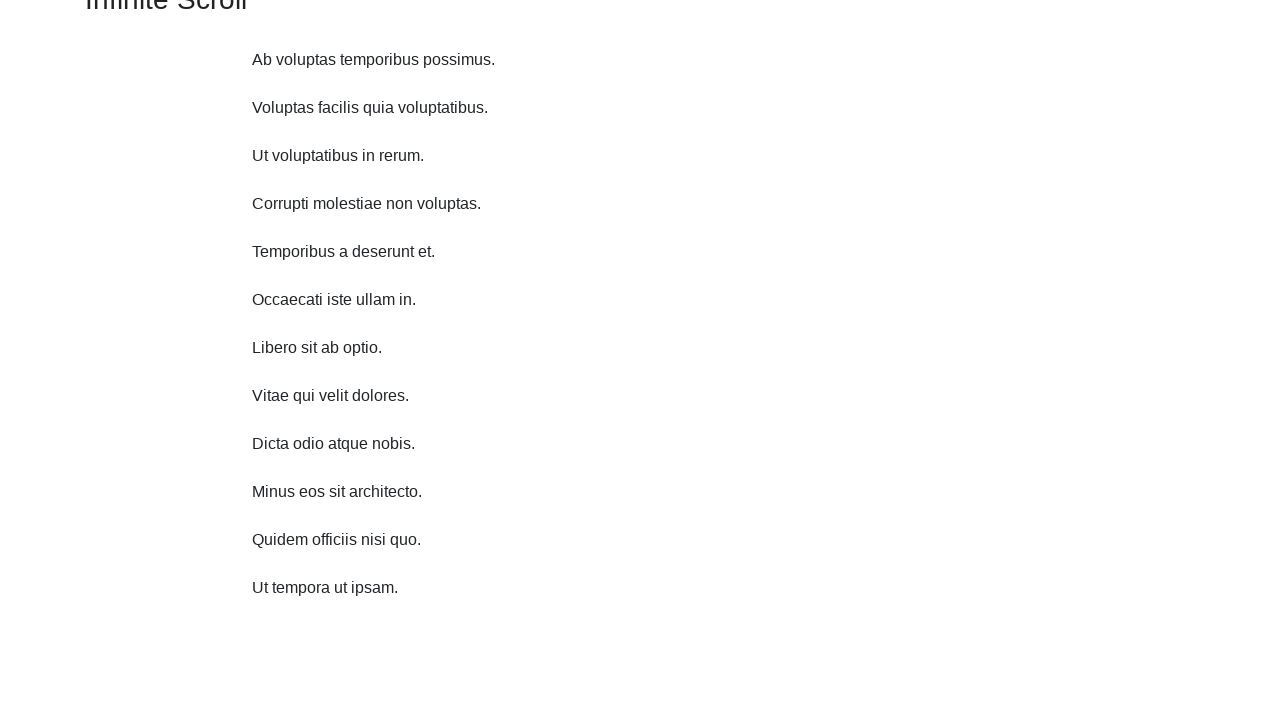

Waited 100ms after scroll (iteration 3/10)
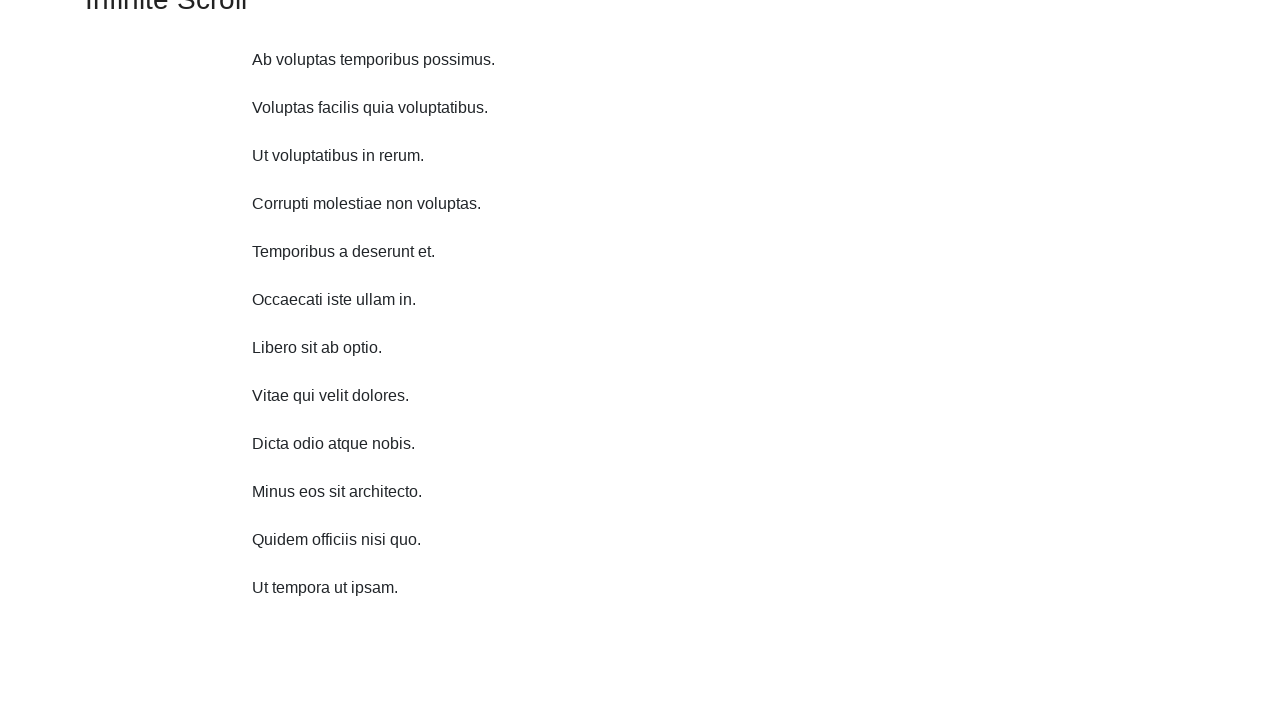

Scrolled down 750 pixels (iteration 4/10)
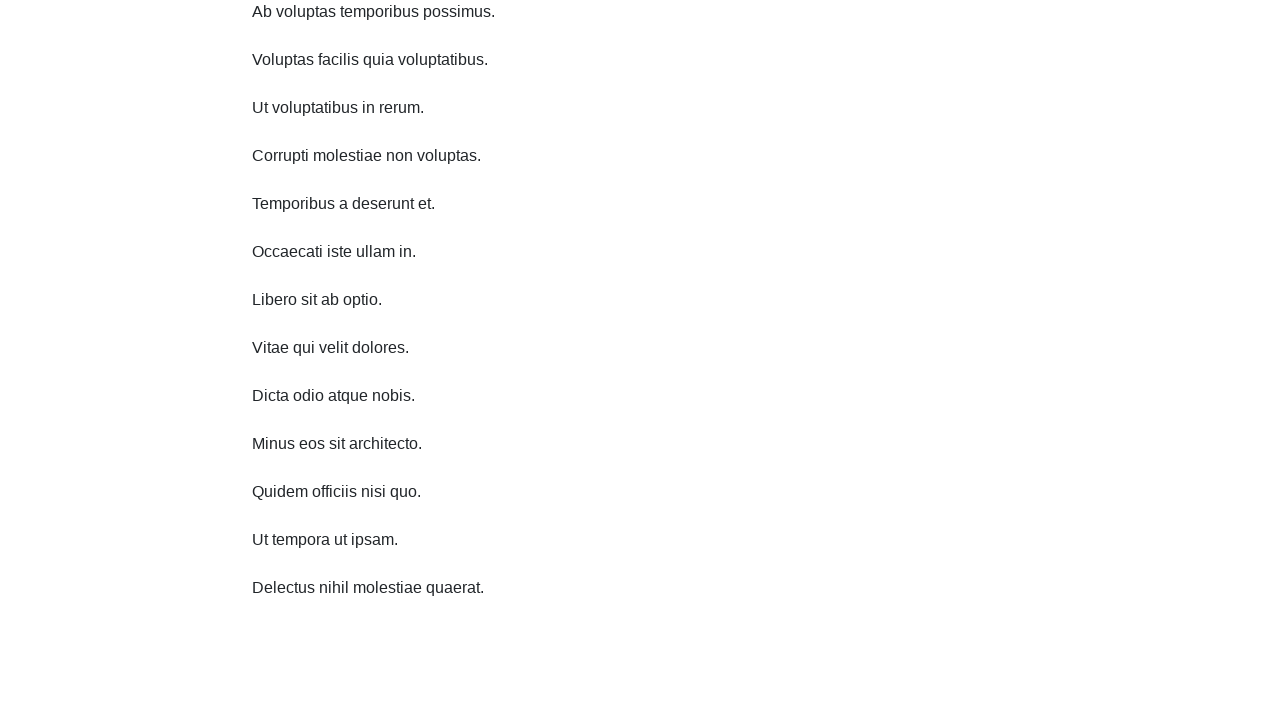

Waited 100ms after scroll (iteration 4/10)
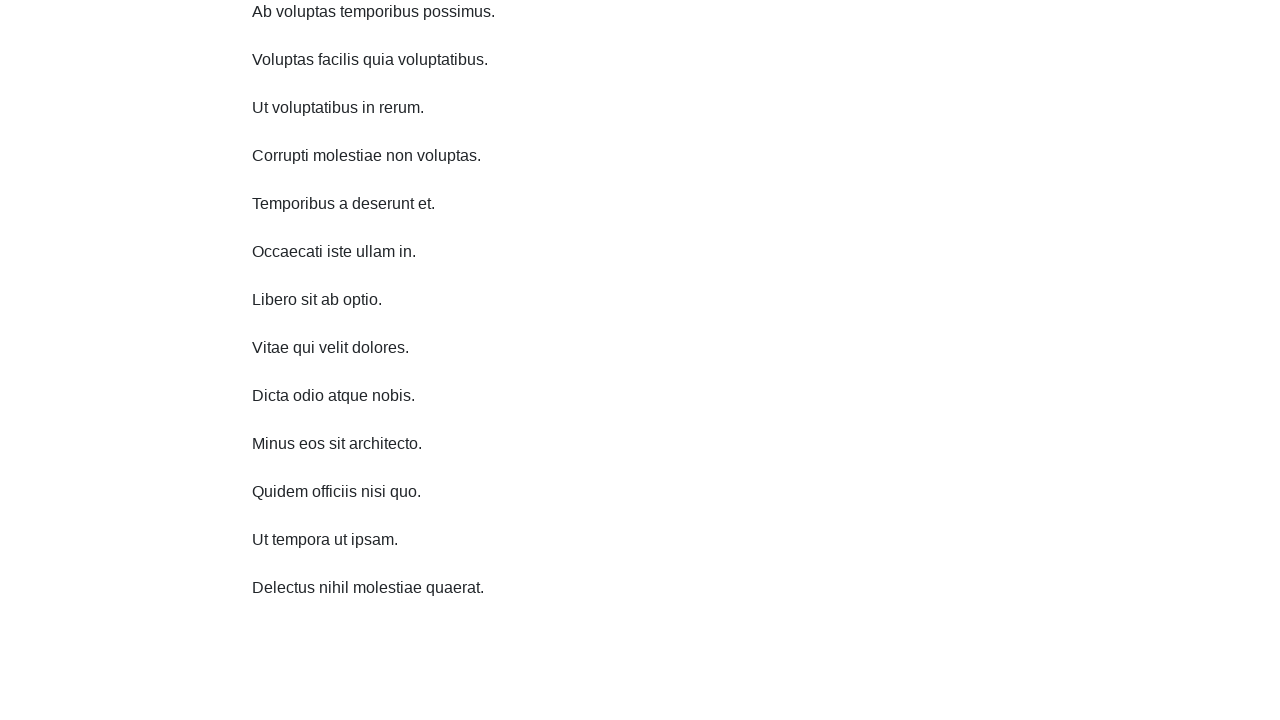

Scrolled down 750 pixels (iteration 5/10)
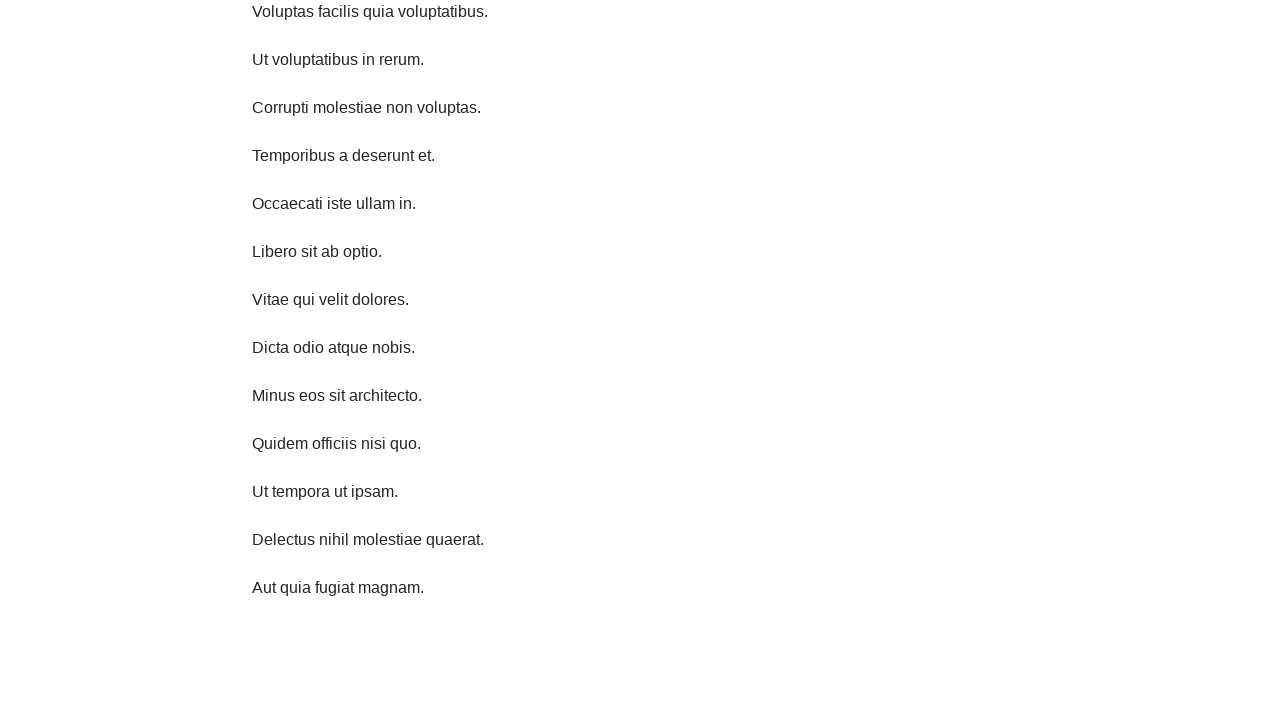

Waited 100ms after scroll (iteration 5/10)
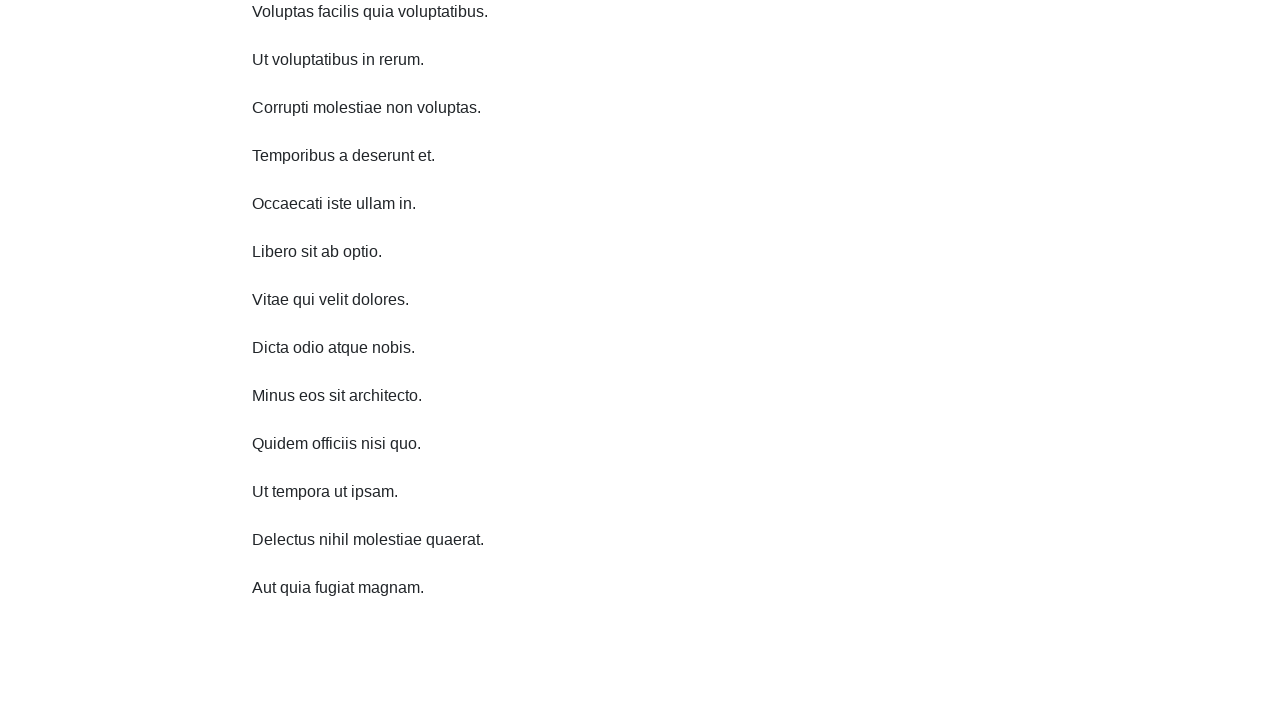

Scrolled down 750 pixels (iteration 6/10)
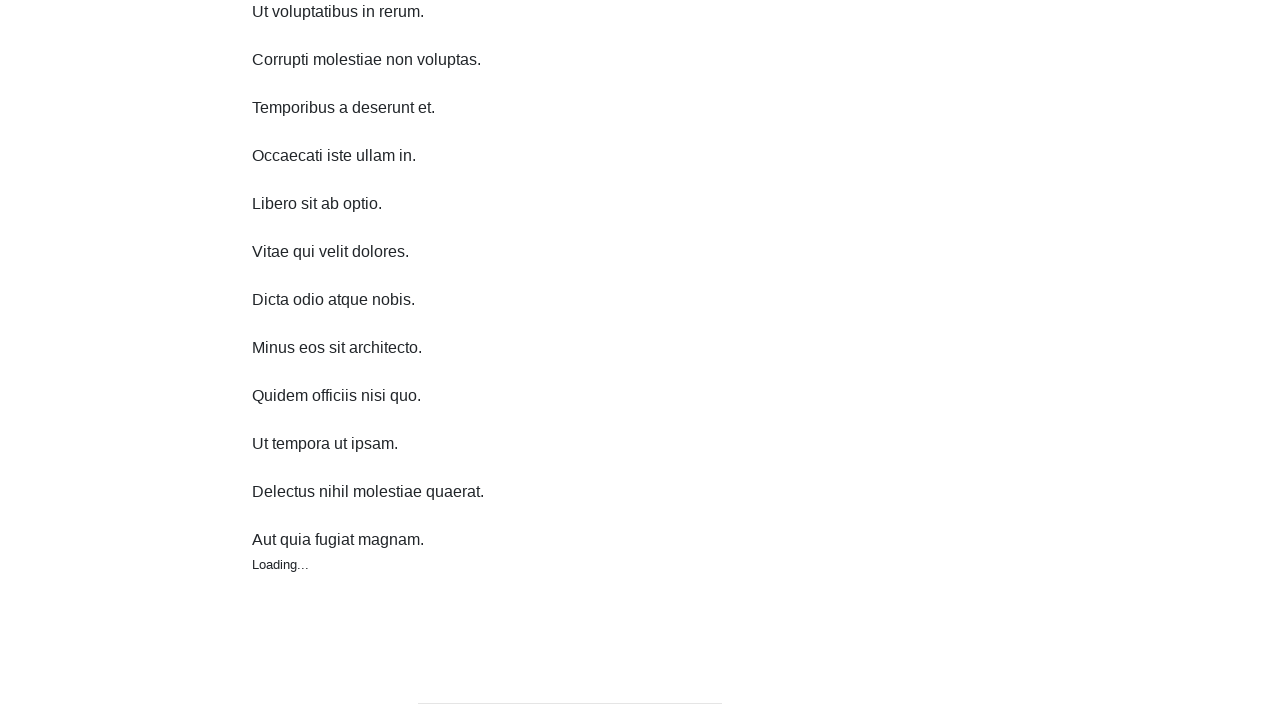

Waited 100ms after scroll (iteration 6/10)
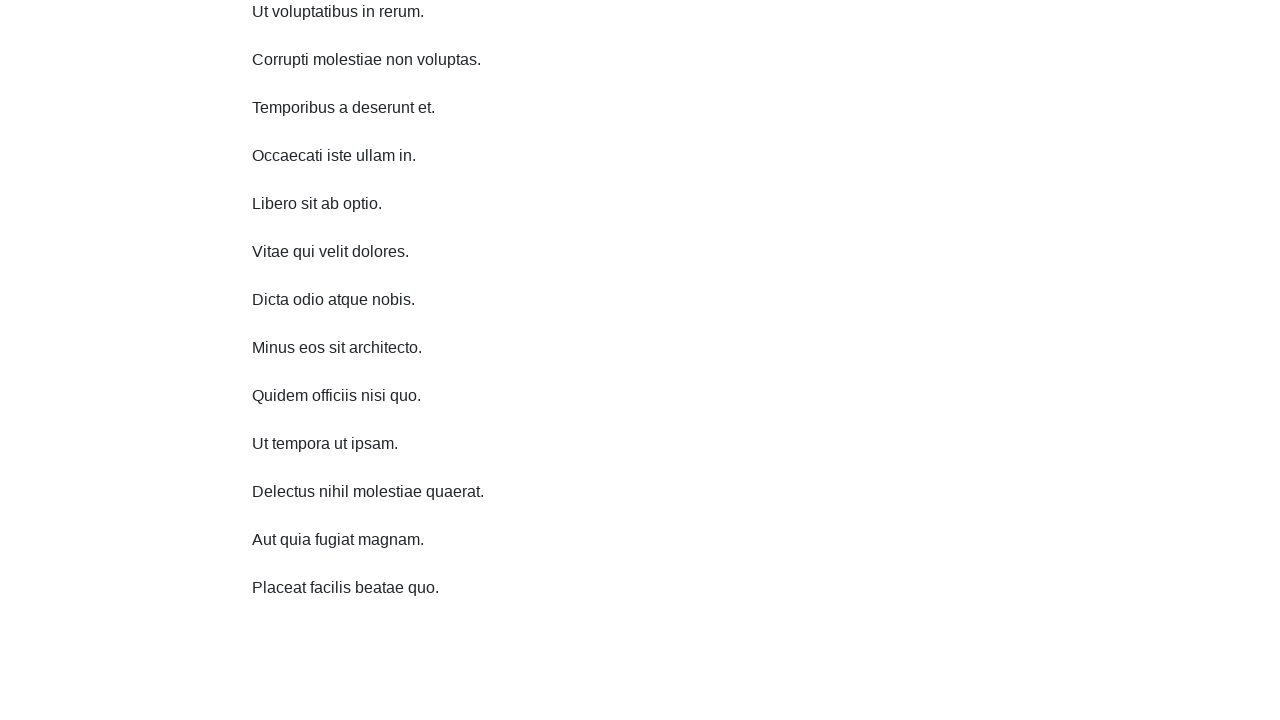

Scrolled down 750 pixels (iteration 7/10)
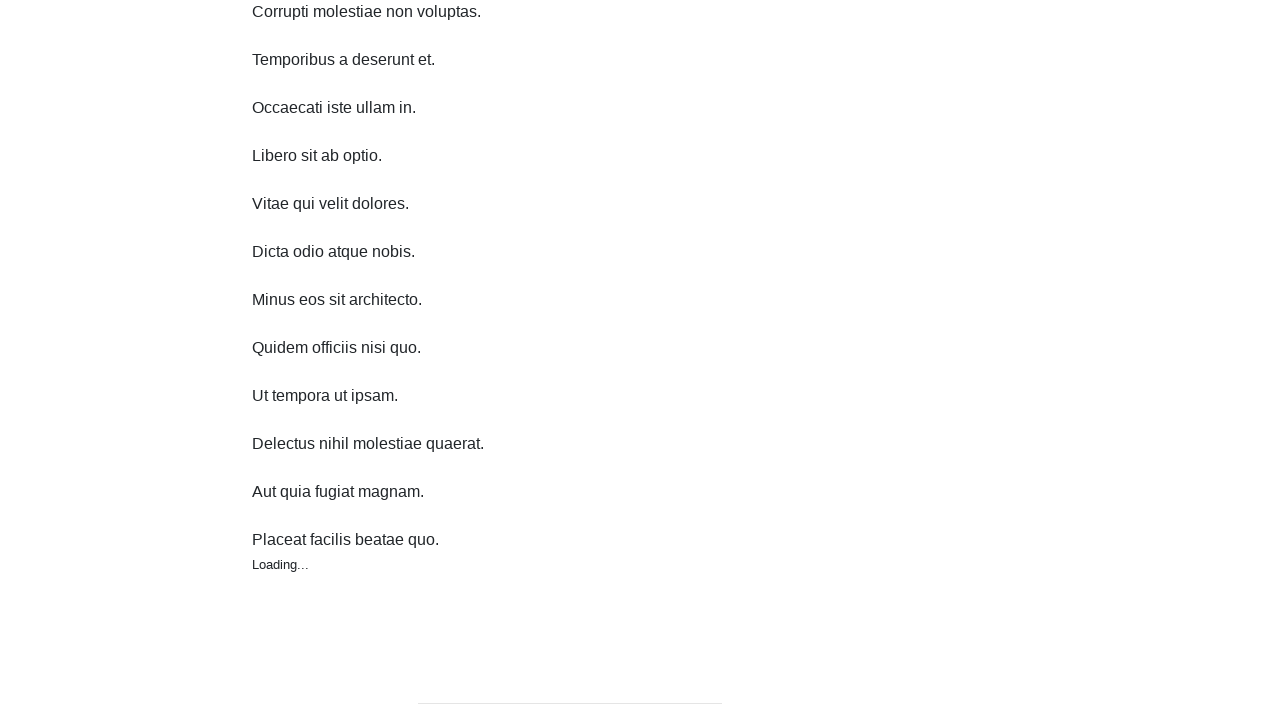

Waited 100ms after scroll (iteration 7/10)
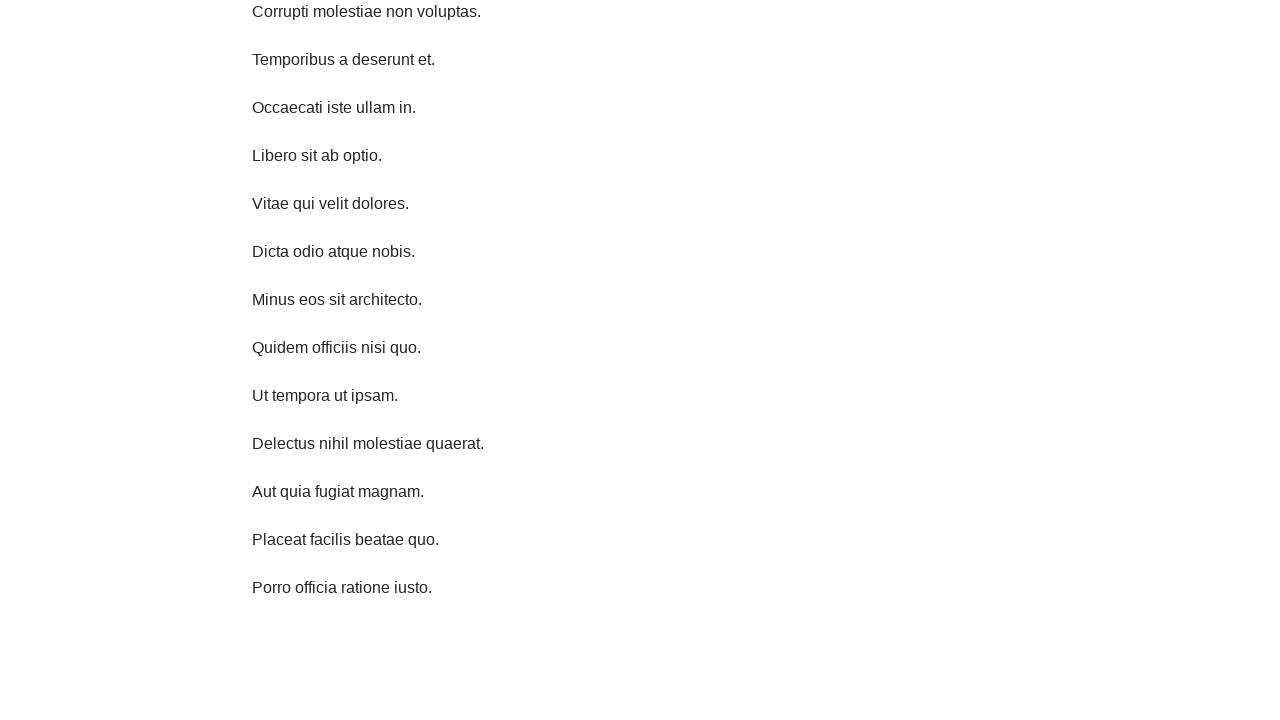

Scrolled down 750 pixels (iteration 8/10)
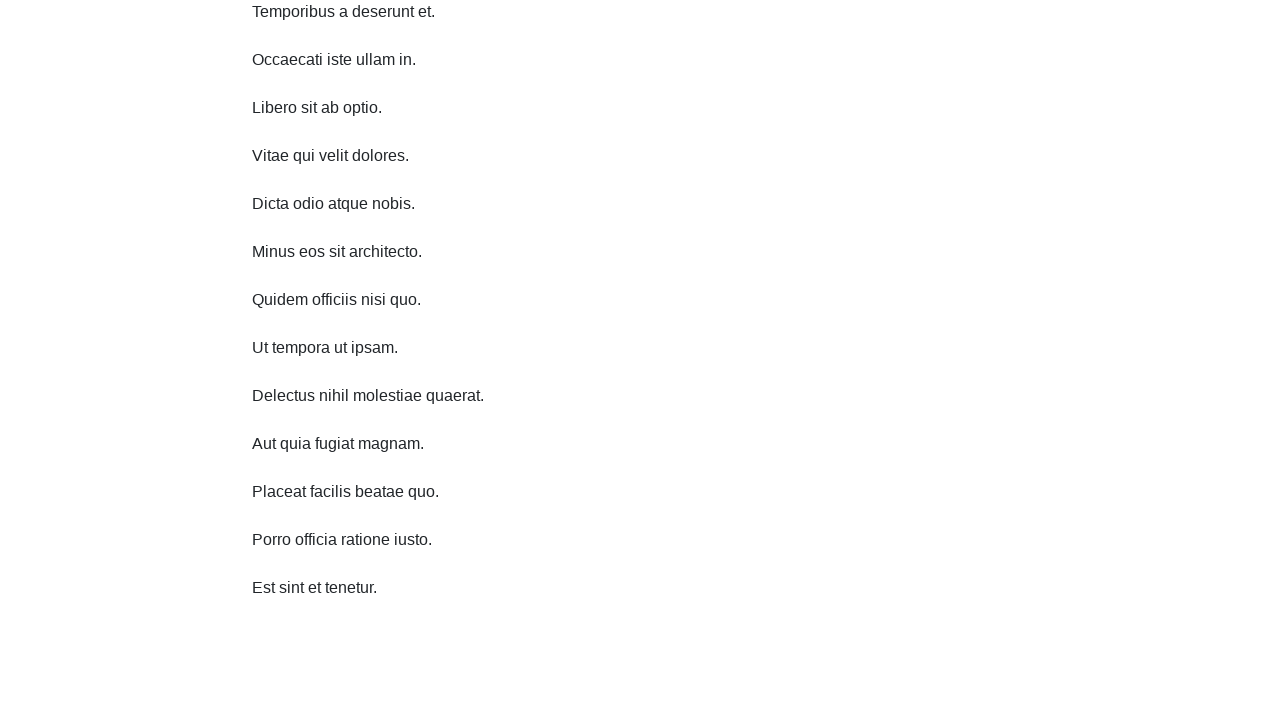

Waited 100ms after scroll (iteration 8/10)
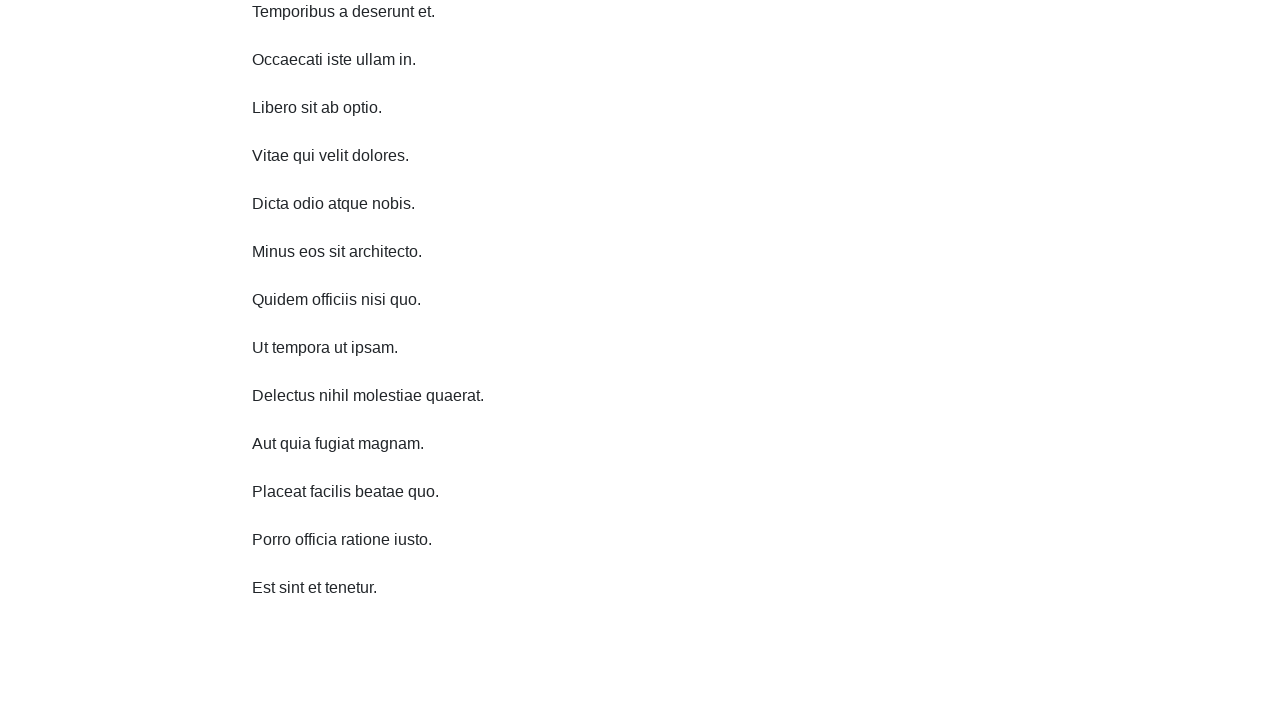

Scrolled down 750 pixels (iteration 9/10)
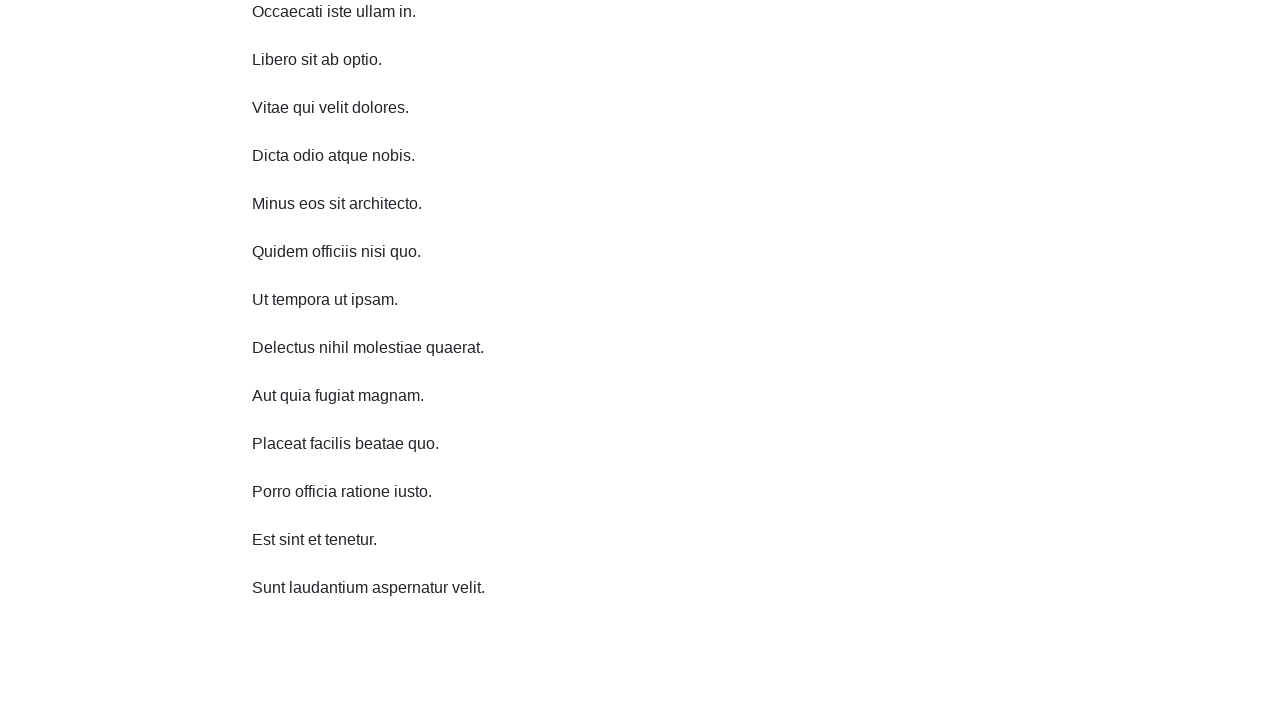

Waited 100ms after scroll (iteration 9/10)
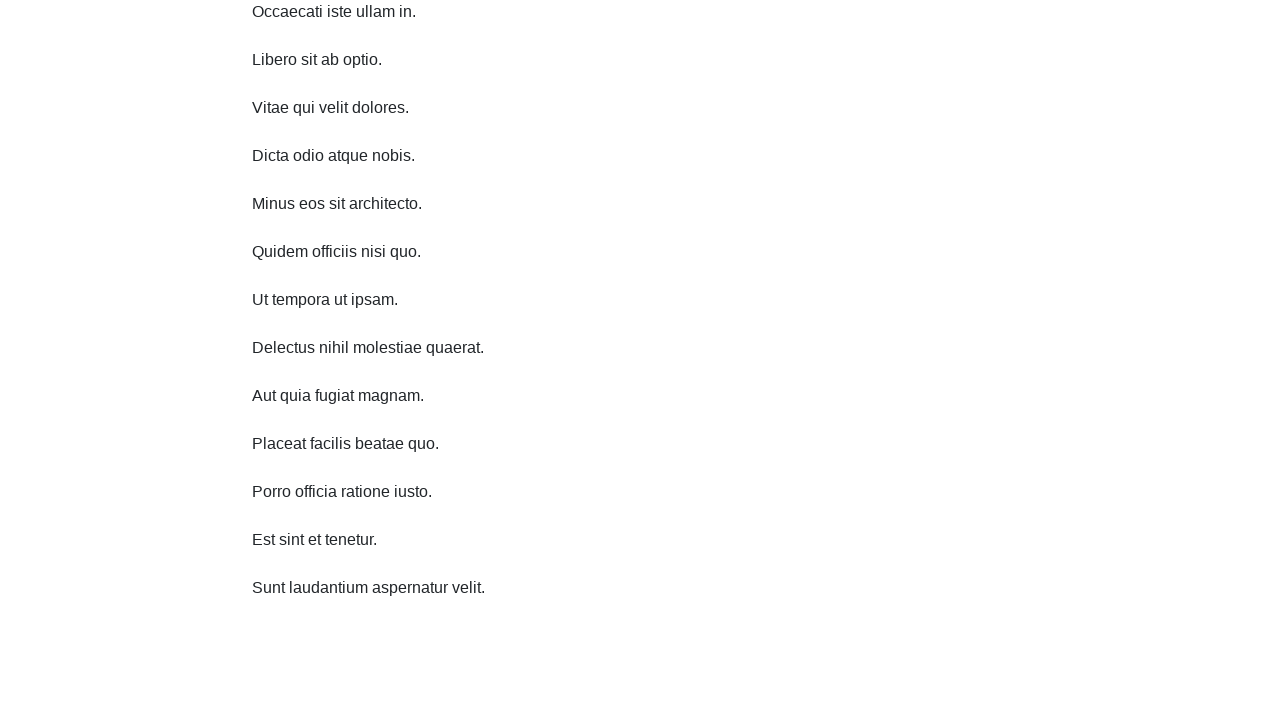

Scrolled down 750 pixels (iteration 10/10)
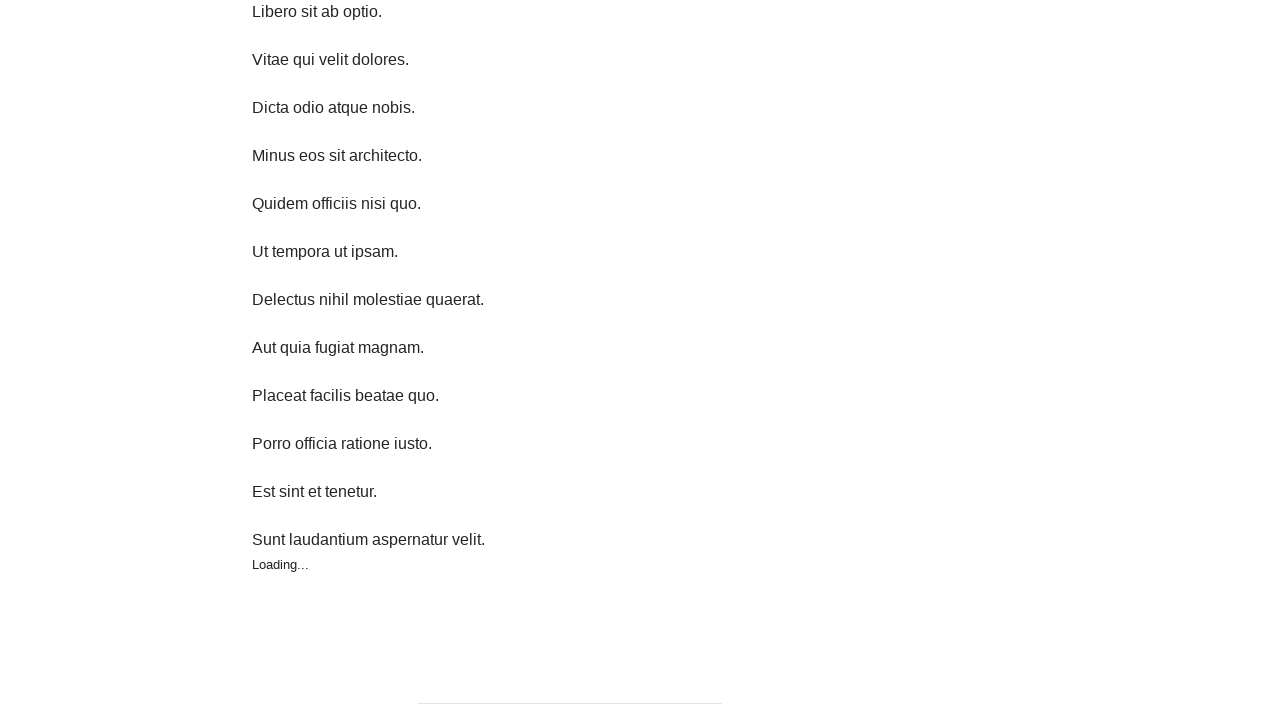

Waited 100ms after scroll (iteration 10/10)
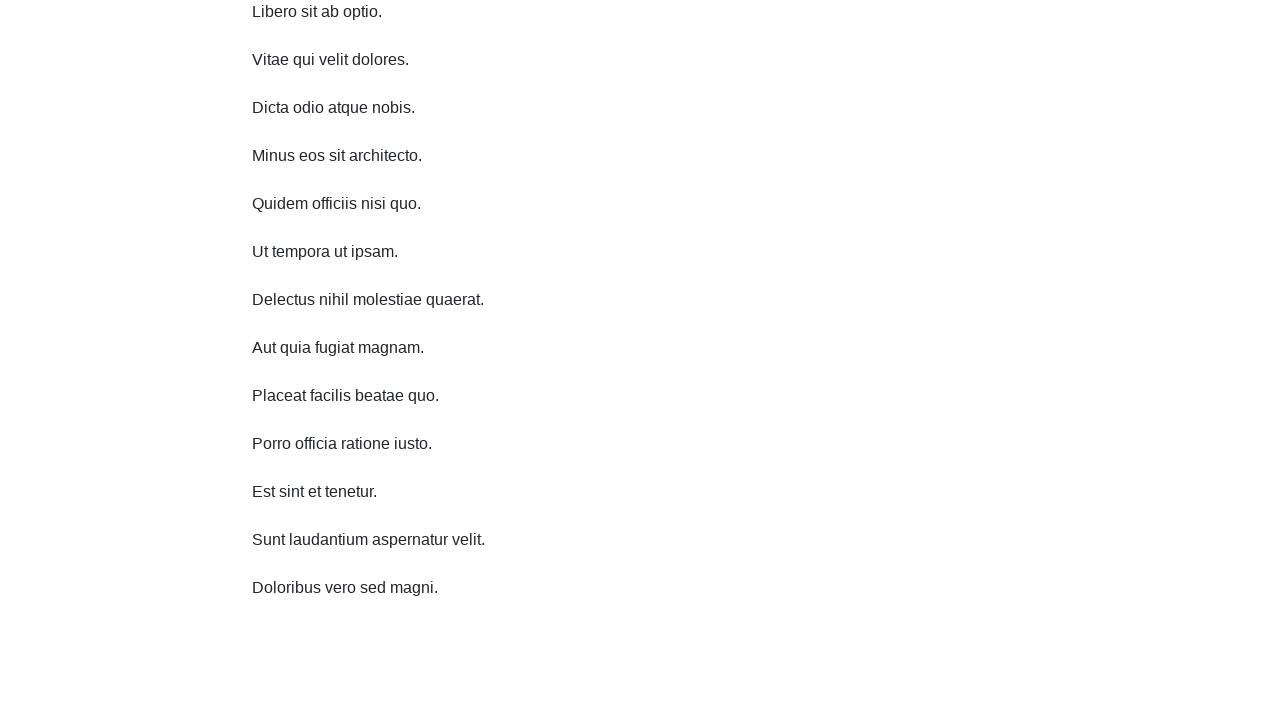

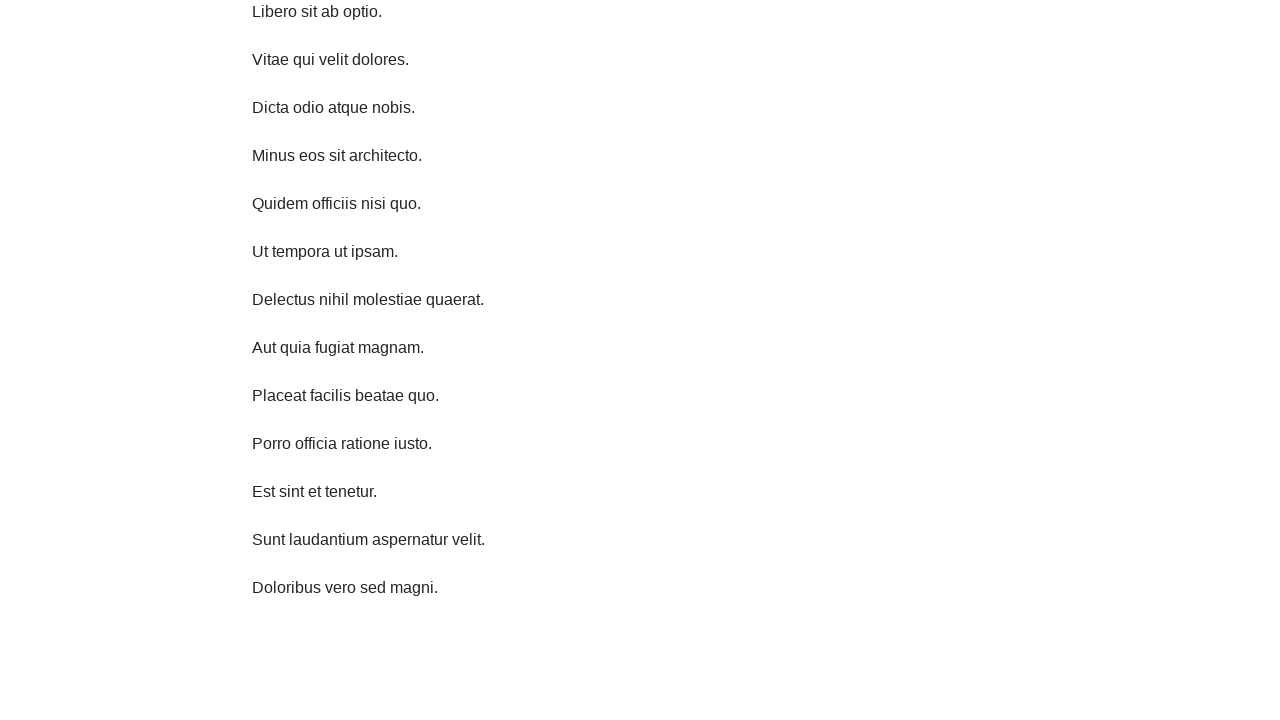